Navigates to TestNG documentation page about parallel tests

Starting URL: https://testng.org/doc/documentation-main.html#parallel-tests

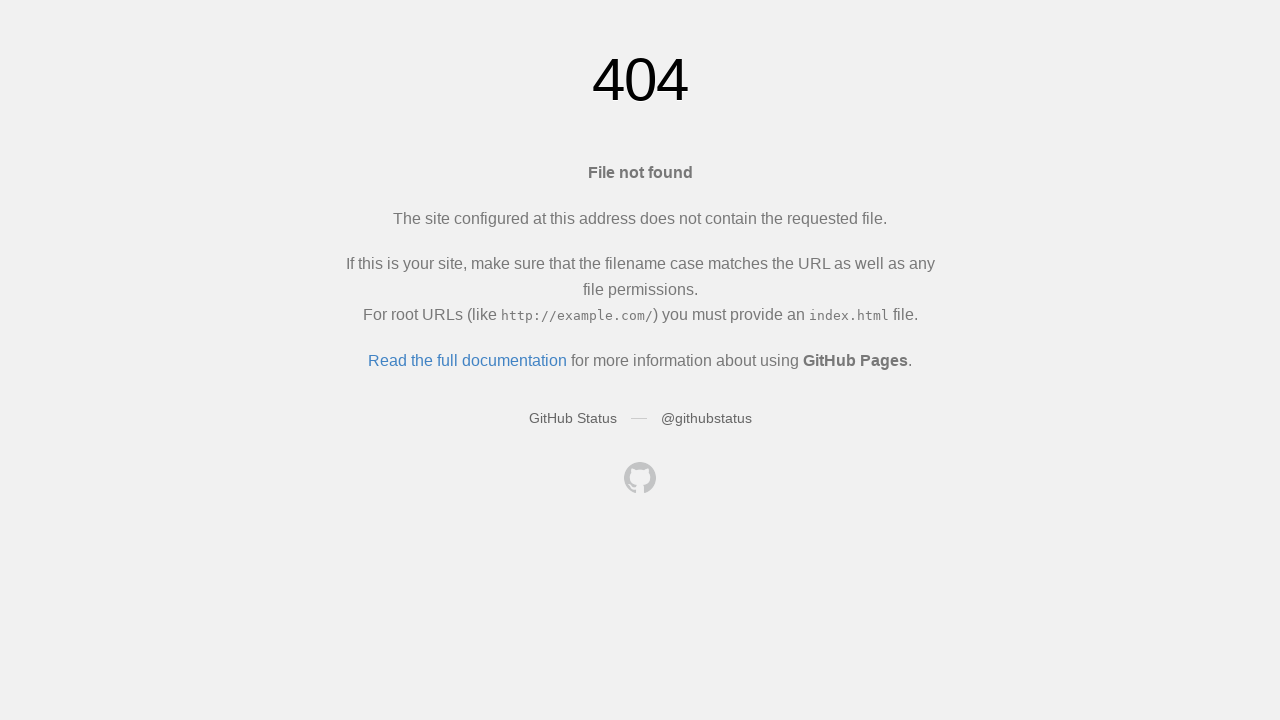

Initial state of TestNG parallel tests documentation page
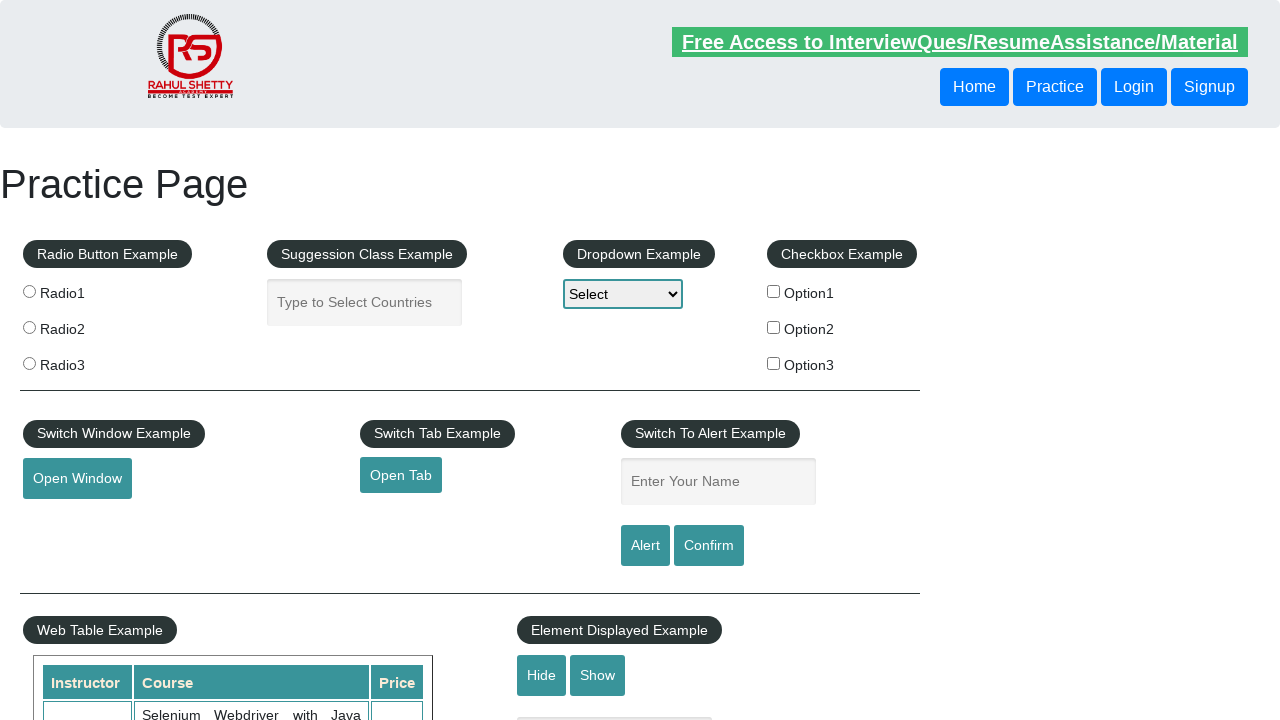

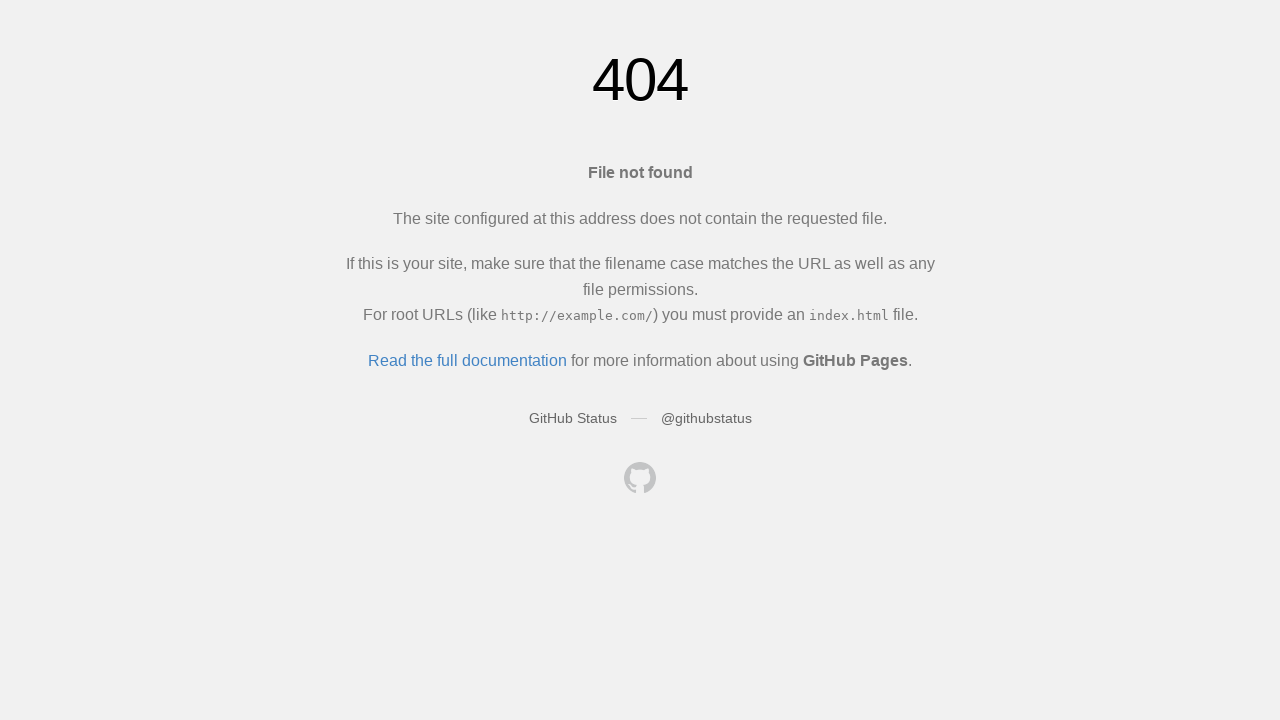